Tests opening a new browser tab by clicking a button and switching to the newly opened tab

Starting URL: http://demo.automationtesting.in/Windows.html

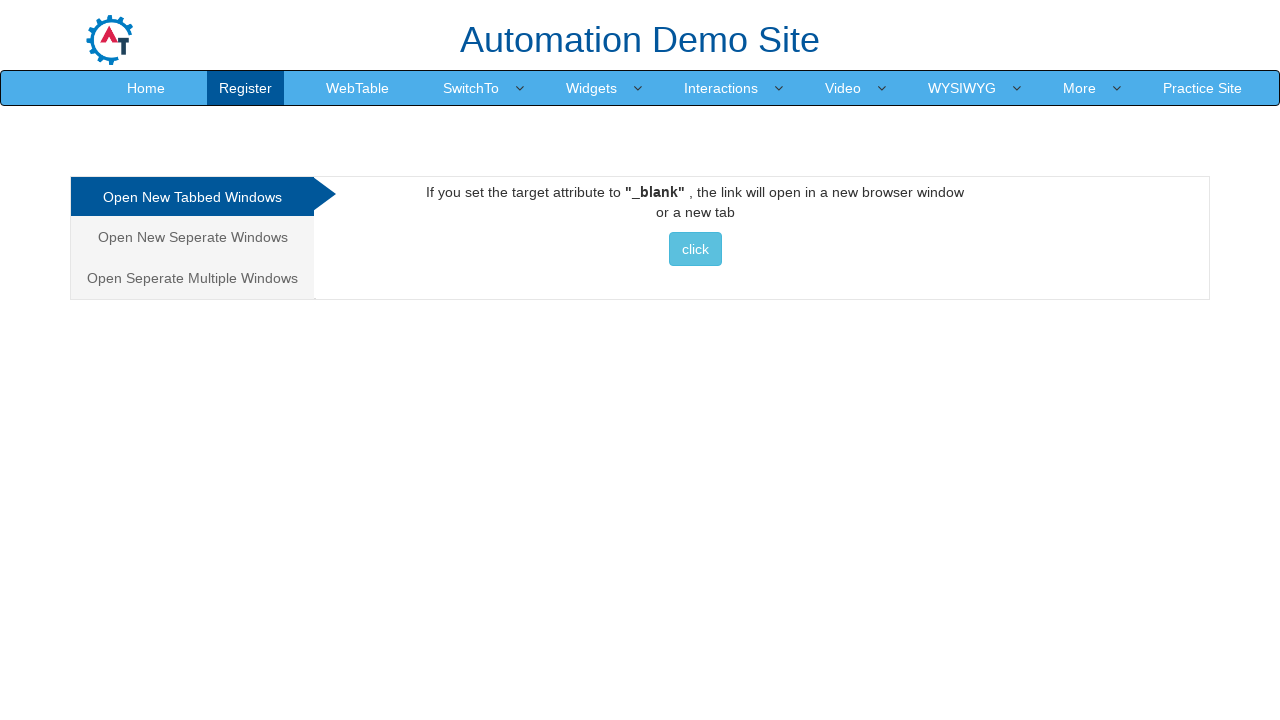

Clicked button to open new tab at (695, 249) on xpath=//*[@id="Tabbed"]/a/button
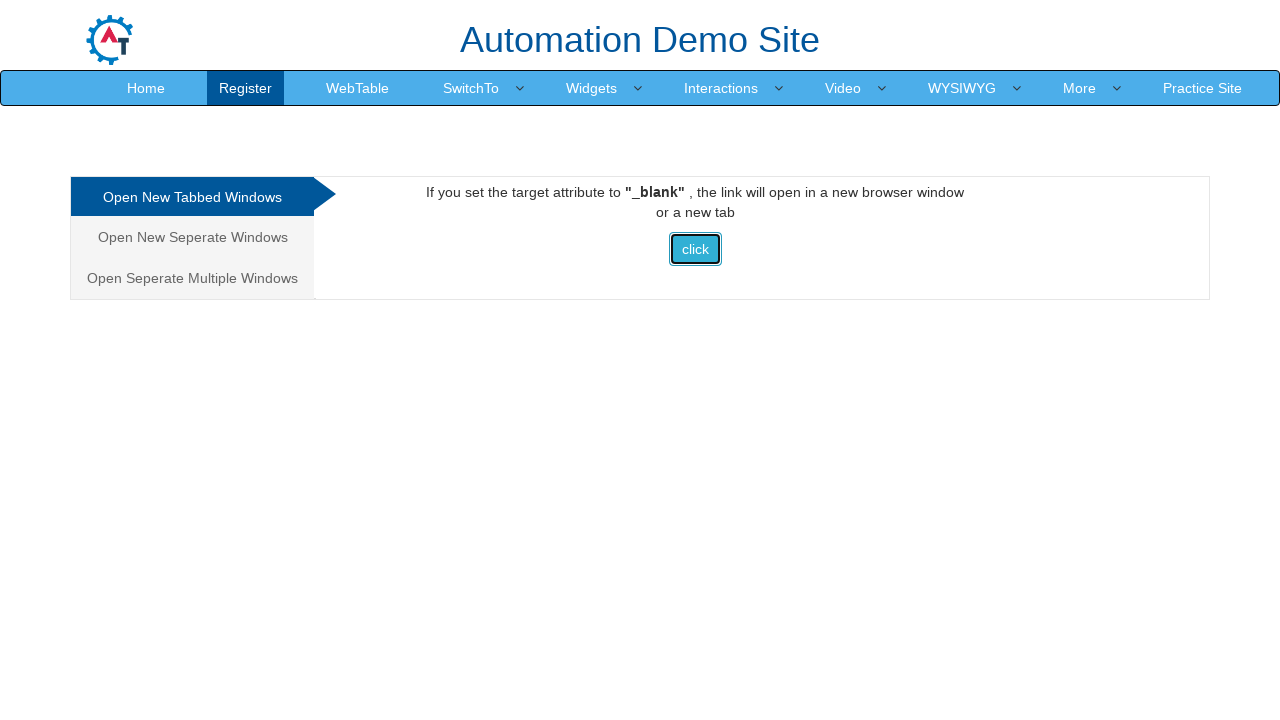

Clicked button to trigger new page opening at (695, 249) on xpath=//*[@id="Tabbed"]/a/button
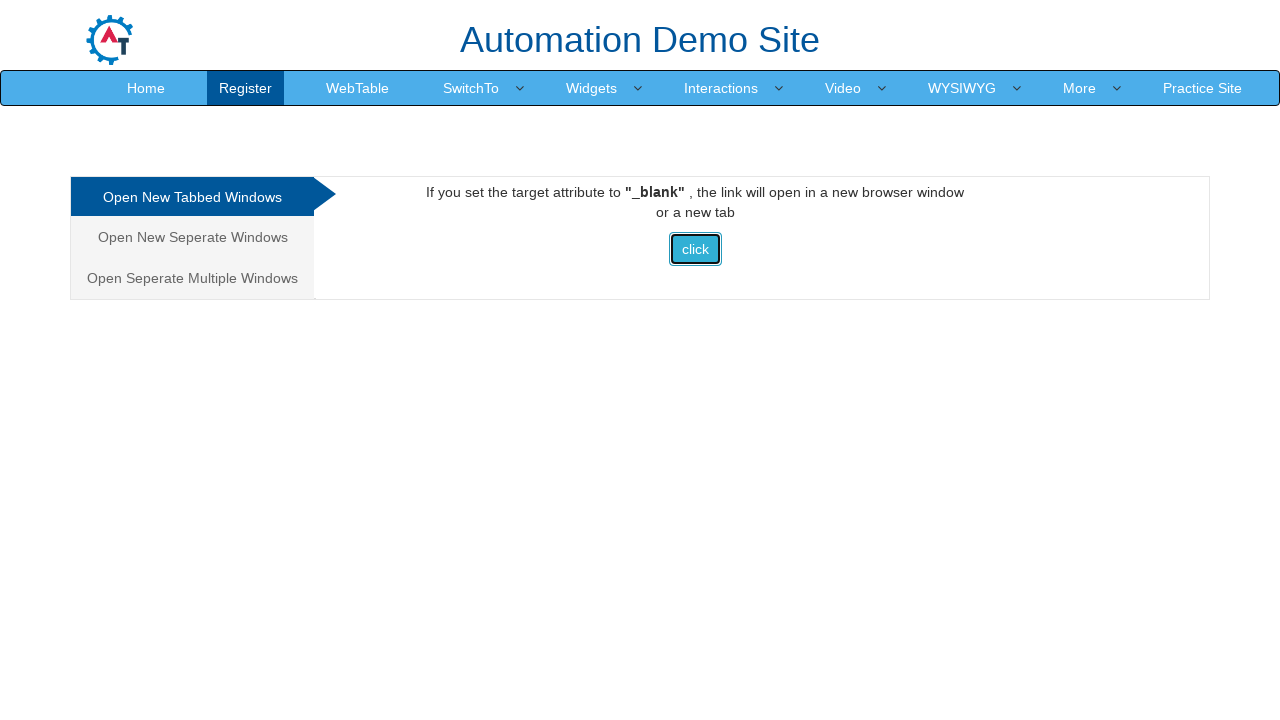

Switched to newly opened tab
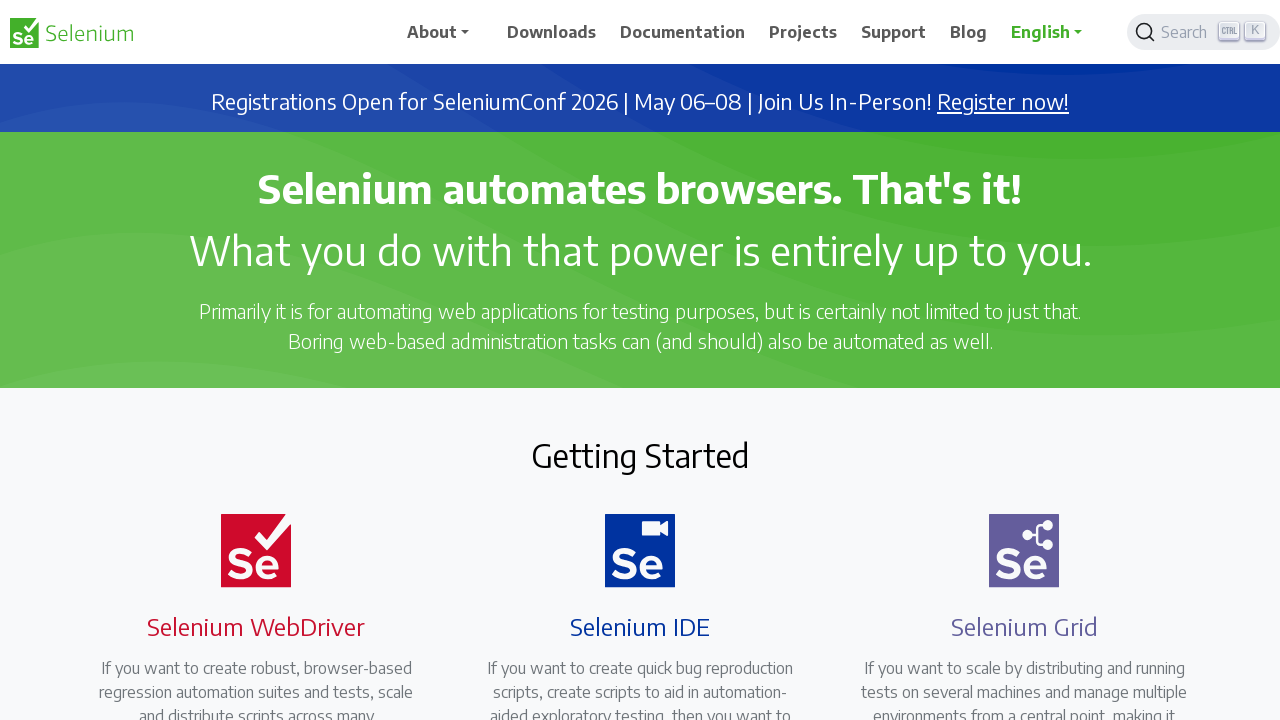

Retrieved browser title of new page: Selenium
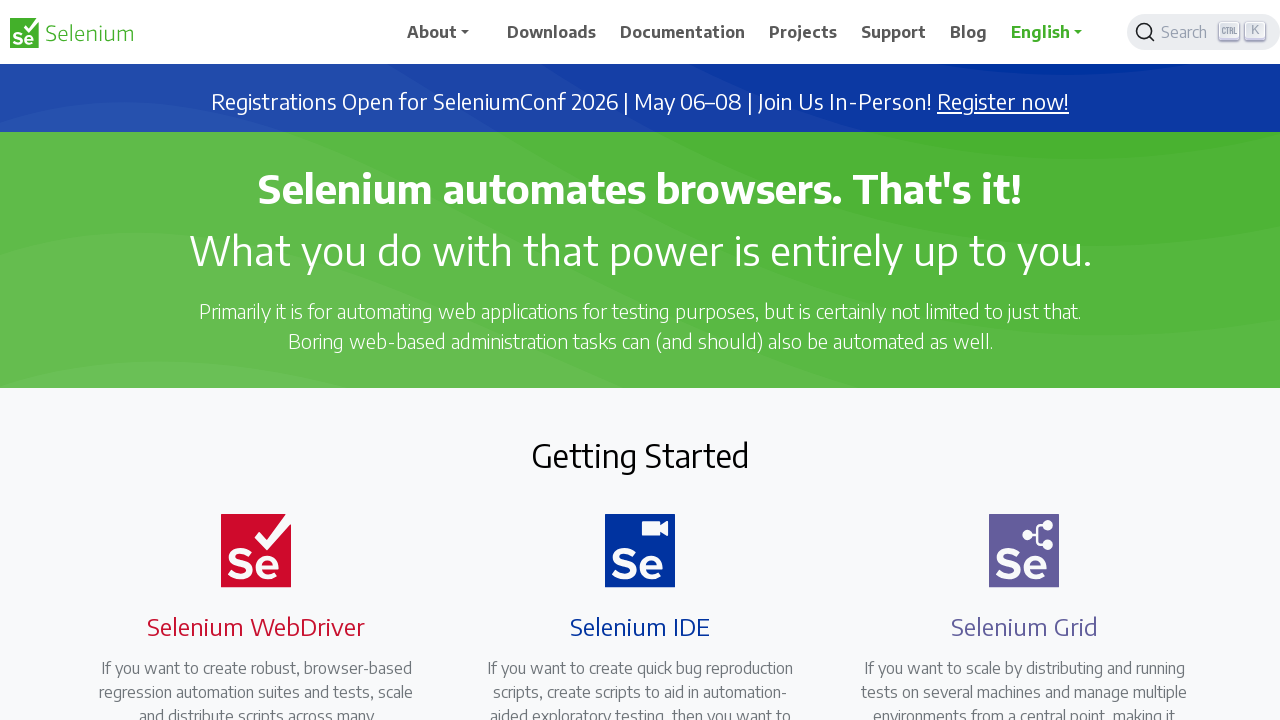

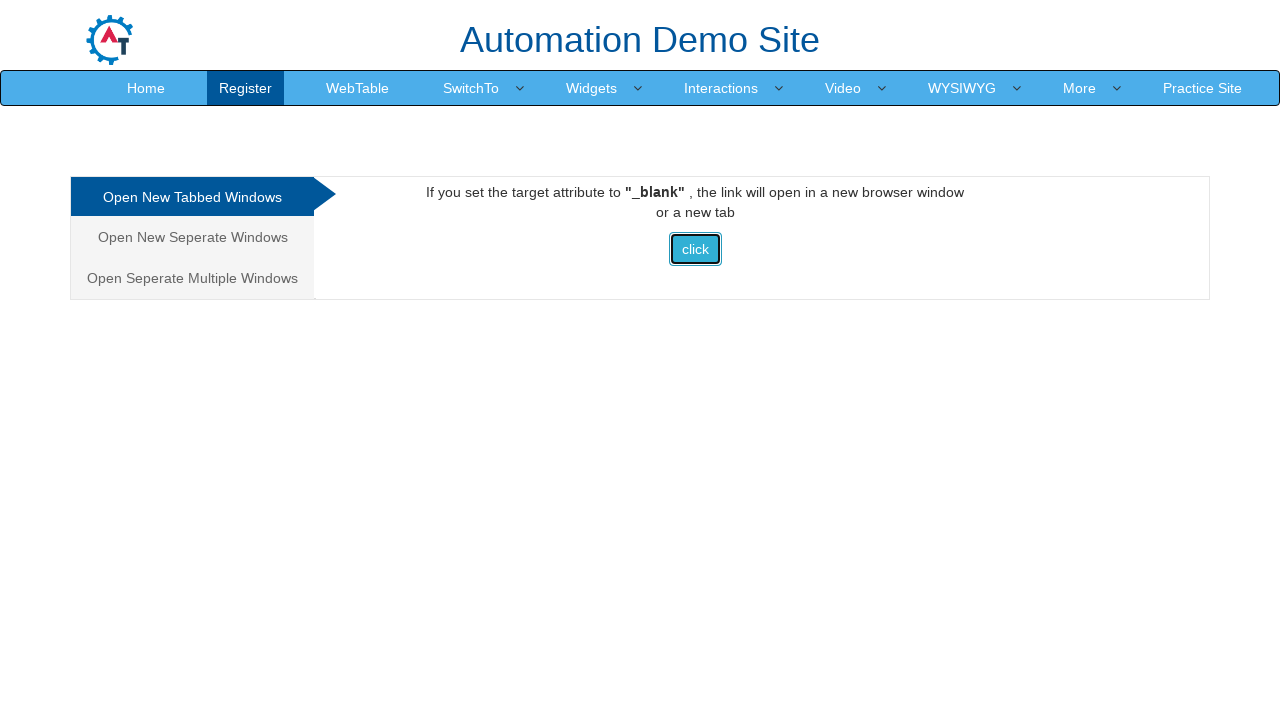